Tests partial link text locator functionality by navigating to VWO app page and clicking on the "Start a free trial" link using partial text matching

Starting URL: https://app.vwo.com

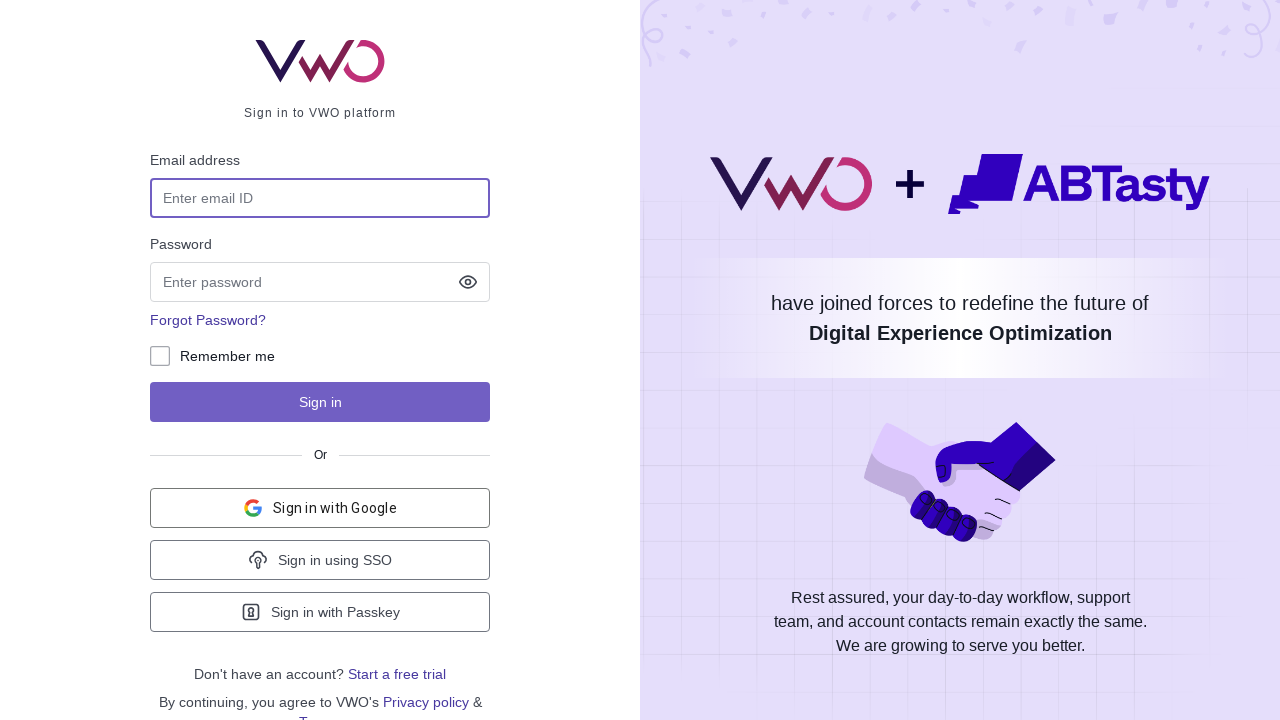

Navigated to VWO app page at https://app.vwo.com
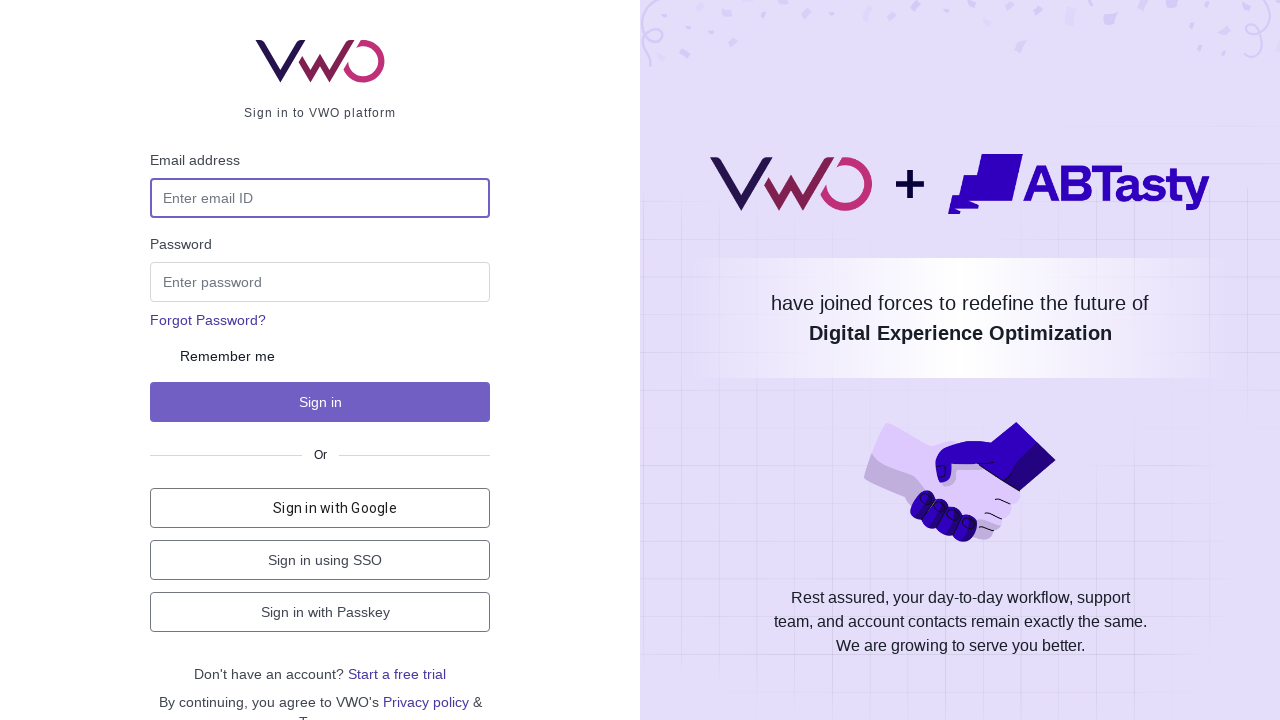

Clicked on 'Start a free trial' link using partial text matching at (397, 674) on a:has-text('trial')
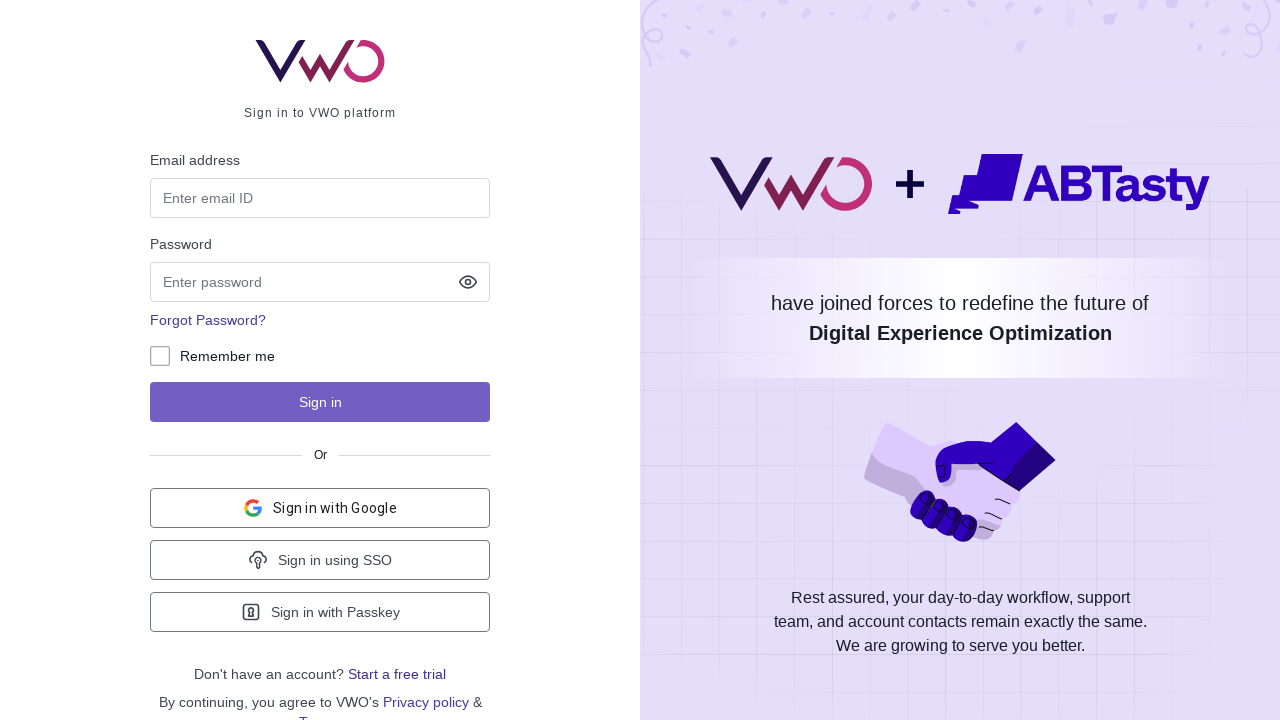

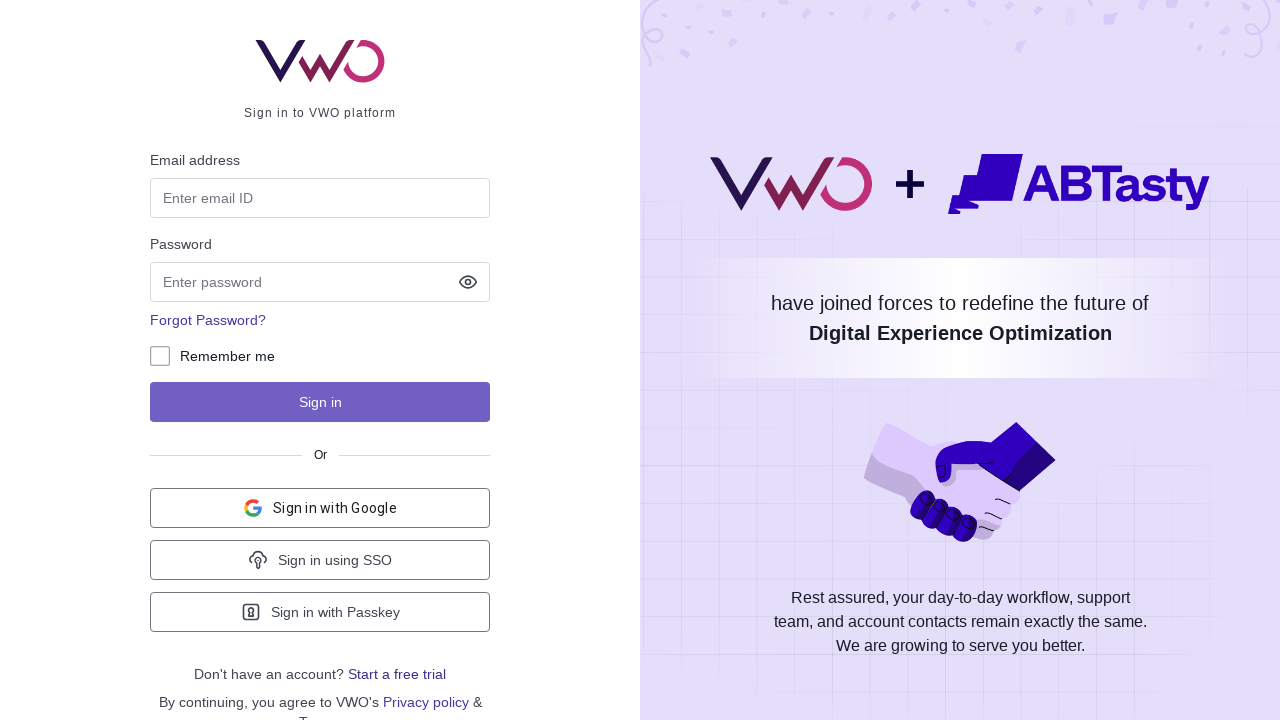